Tests scrolling to form elements and filling them with name and date information

Starting URL: https://formy-project.herokuapp.com/scroll

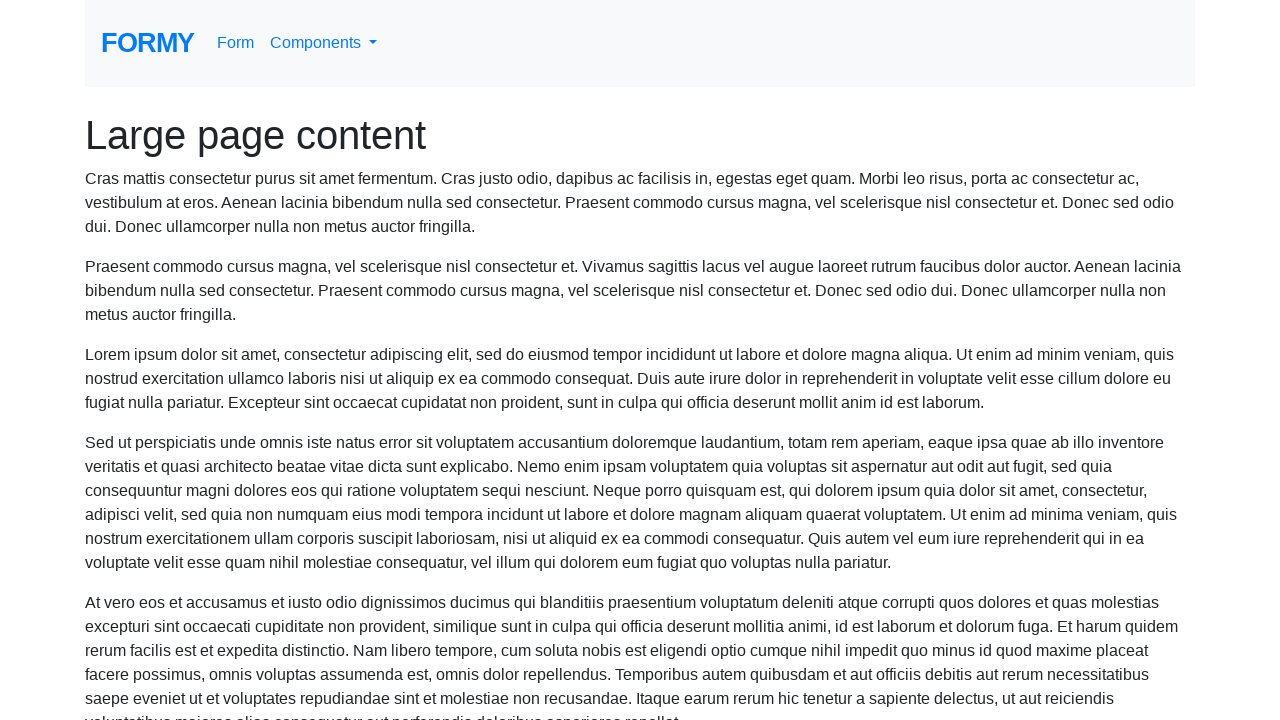

Located name field element
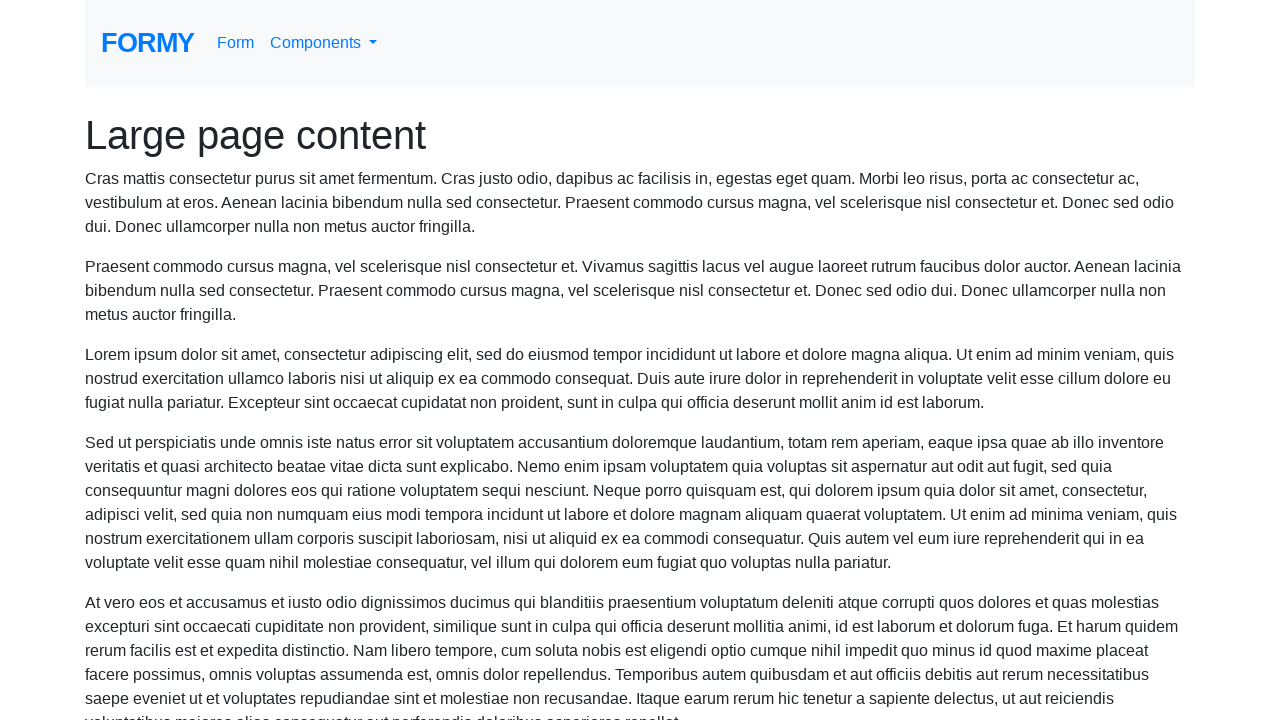

Scrolled to name field into view
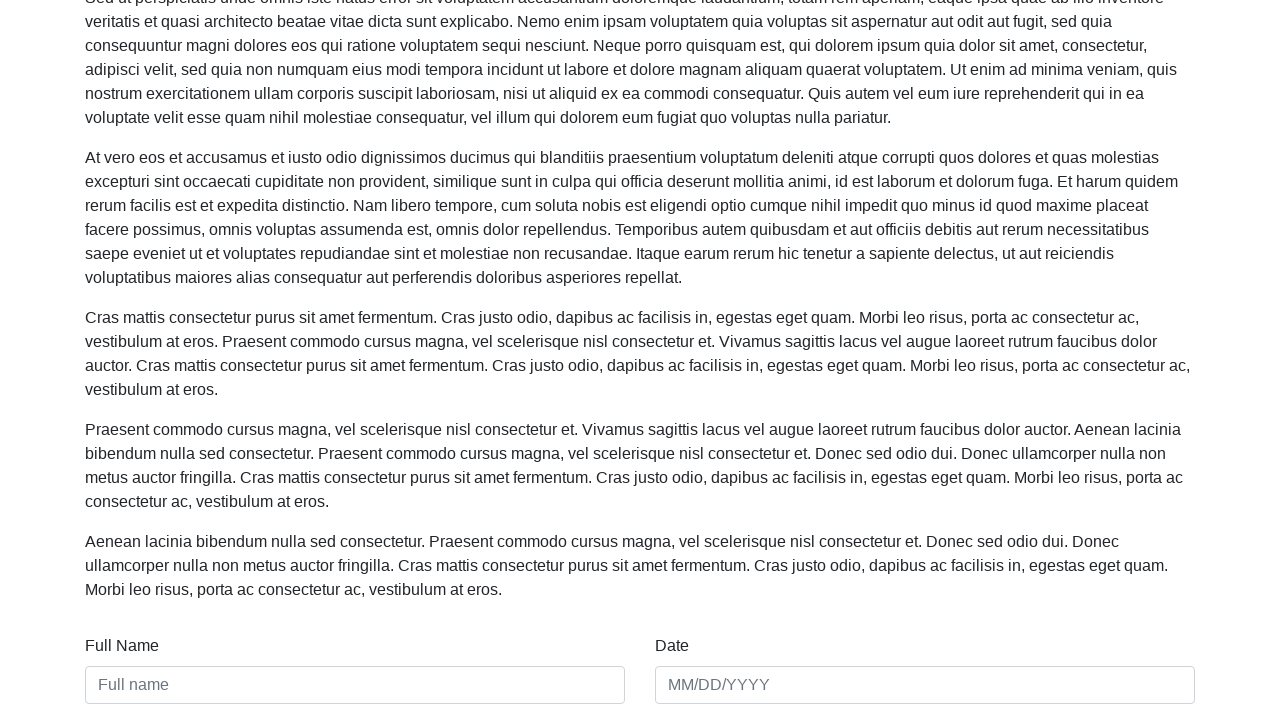

Filled name field with 'Marina Test' on #name
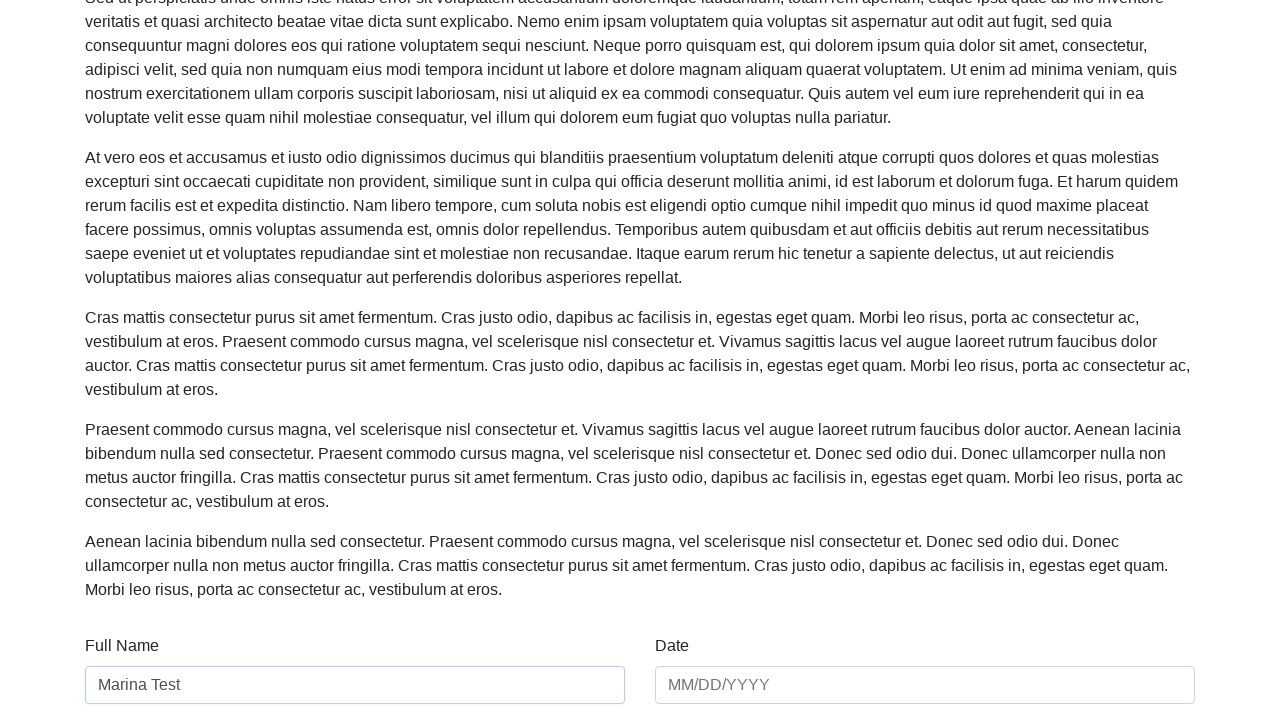

Filled date field with '01/01/2020' on #date
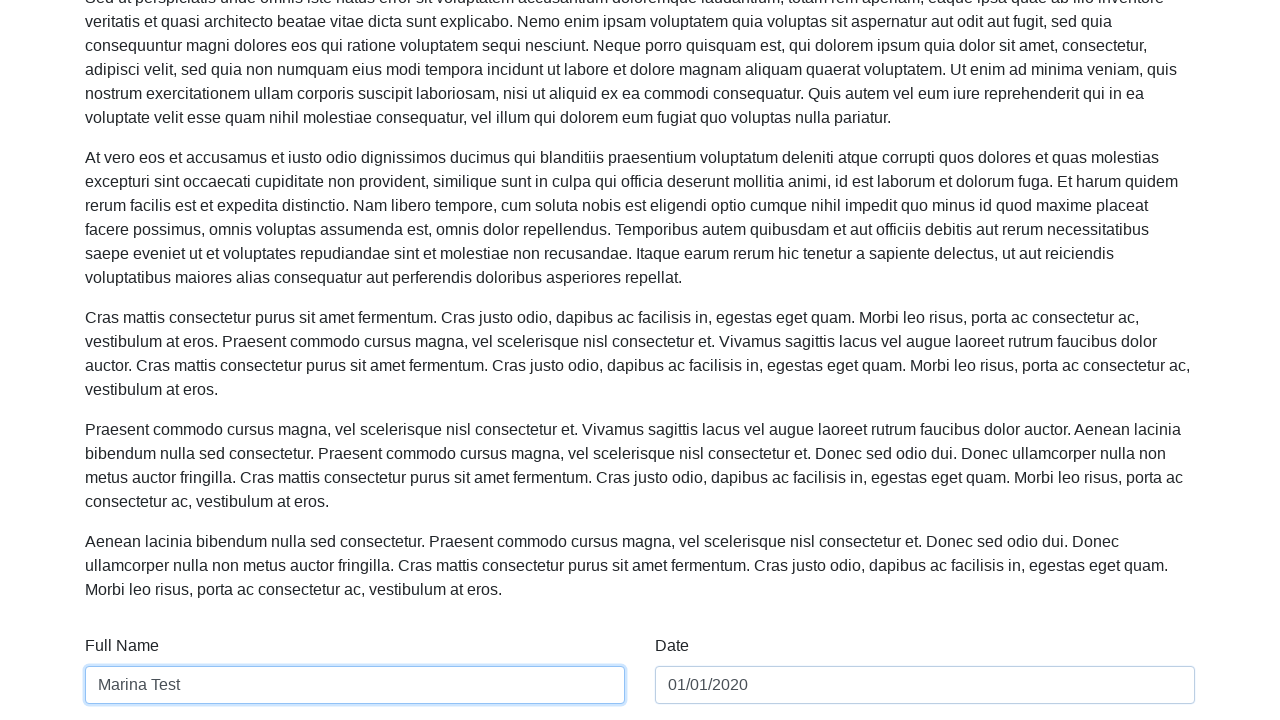

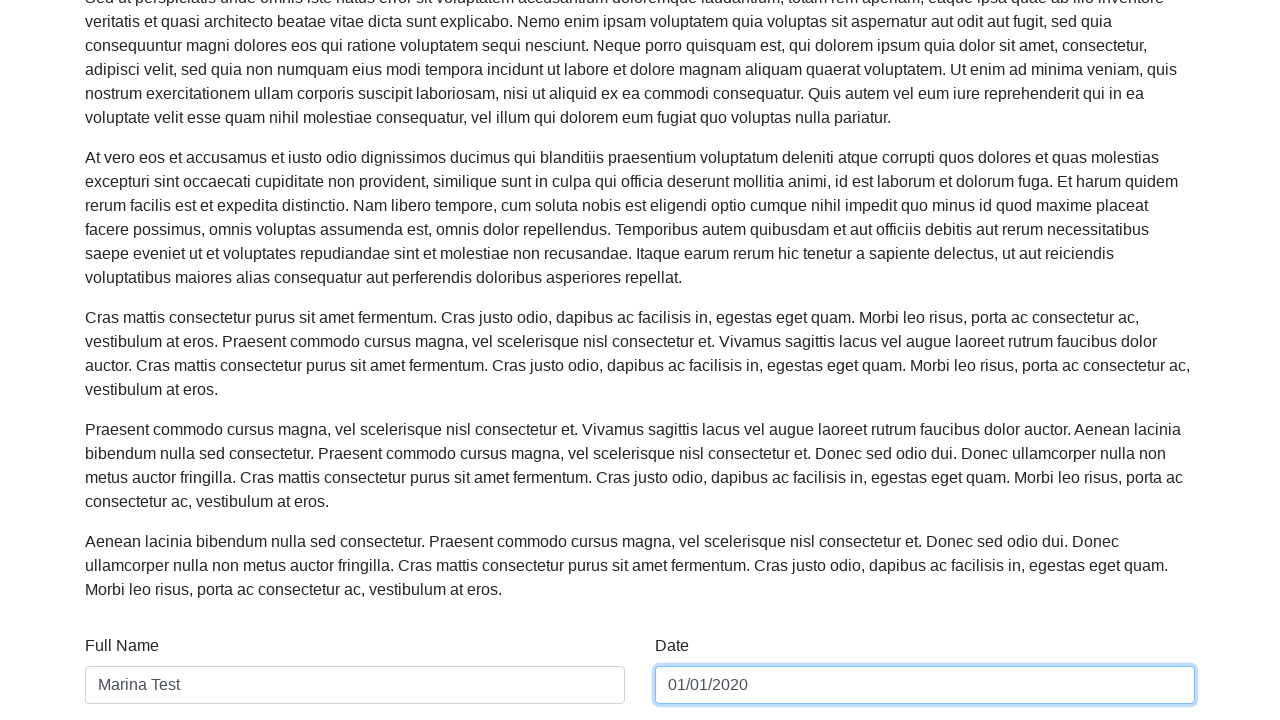